Navigates to Playwright homepage, clicks the "Get started" link, and verifies the Installation heading is visible

Starting URL: https://playwright.dev/

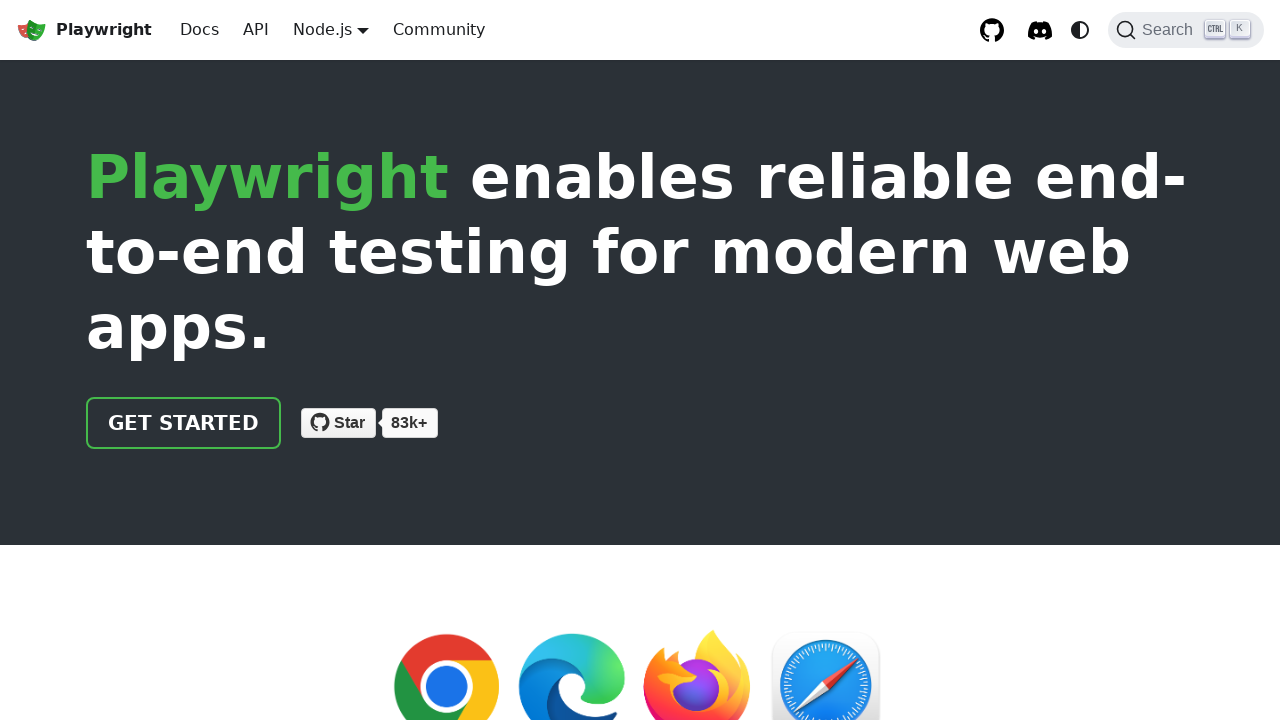

Clicked the 'Get started' link at (184, 423) on internal:role=link[name="Get started"i]
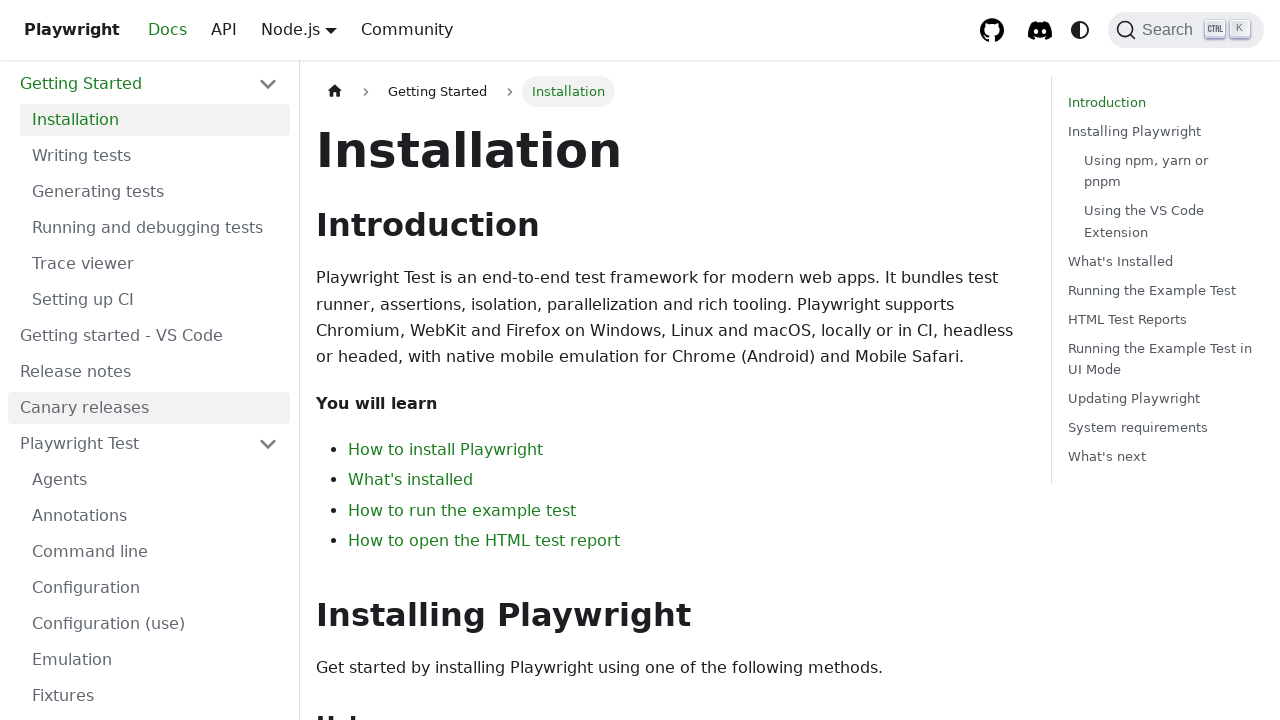

Verified Installation heading is visible
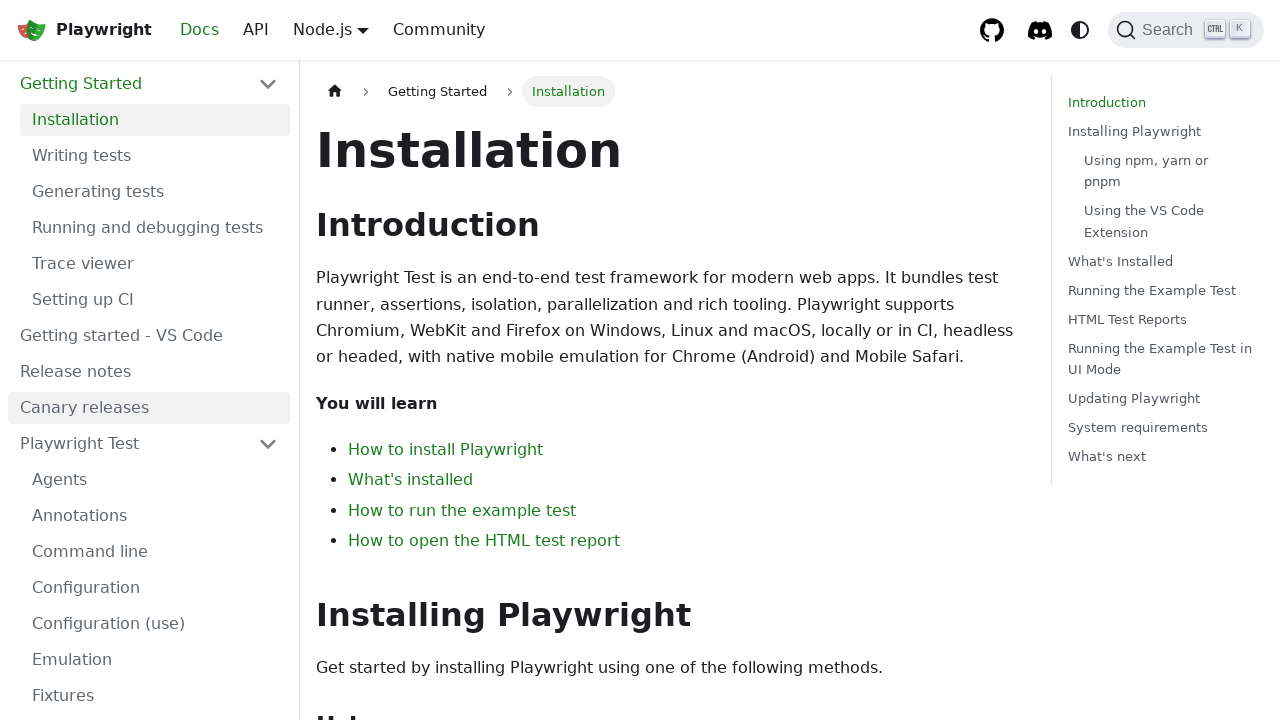

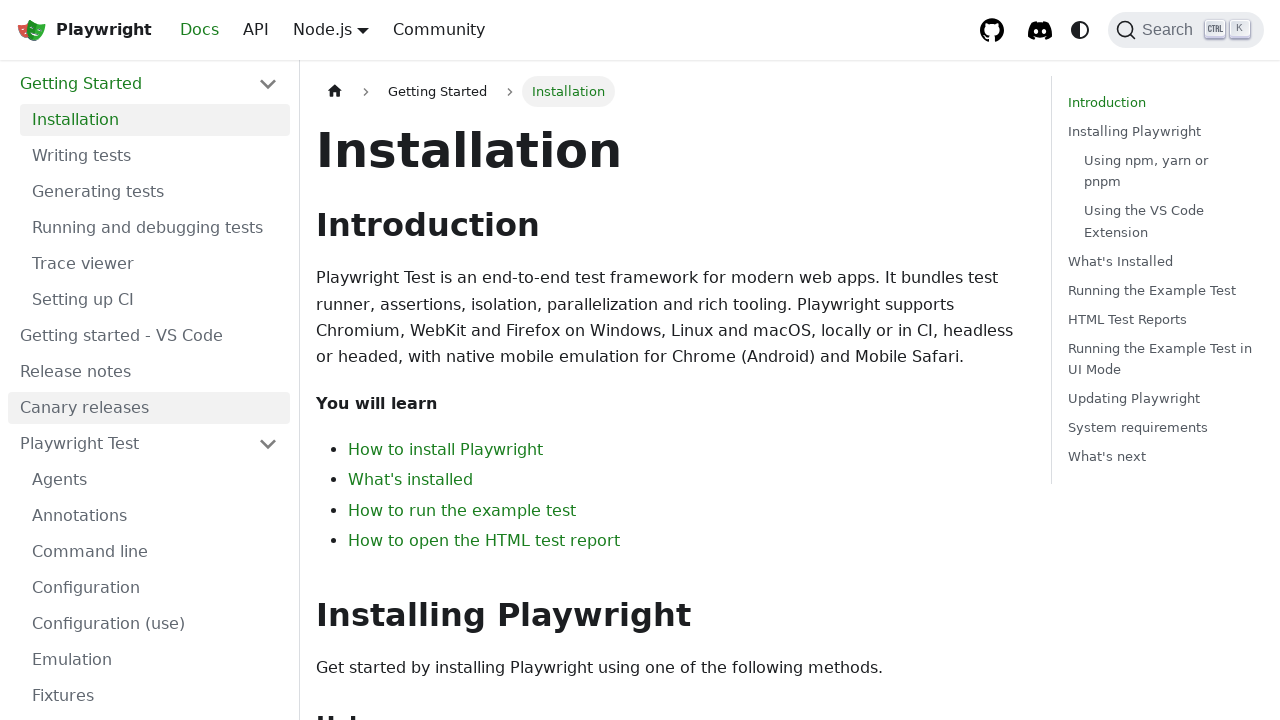